Tests table sorting functionality by clicking on a column header and verifying that the data is sorted correctly, then searches for a specific item to retrieve its price

Starting URL: https://rahulshettyacademy.com/seleniumPractise/#/offers

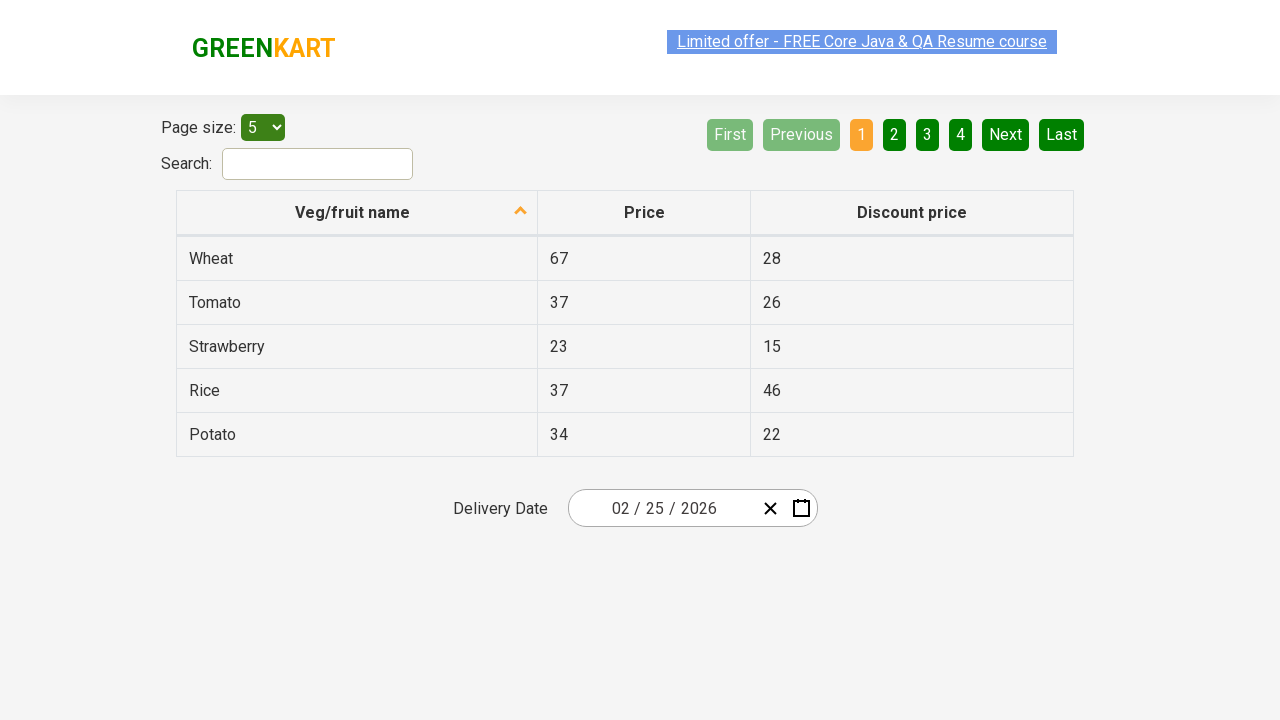

Clicked on first column header to sort table at (357, 213) on xpath=//tr/th[1]
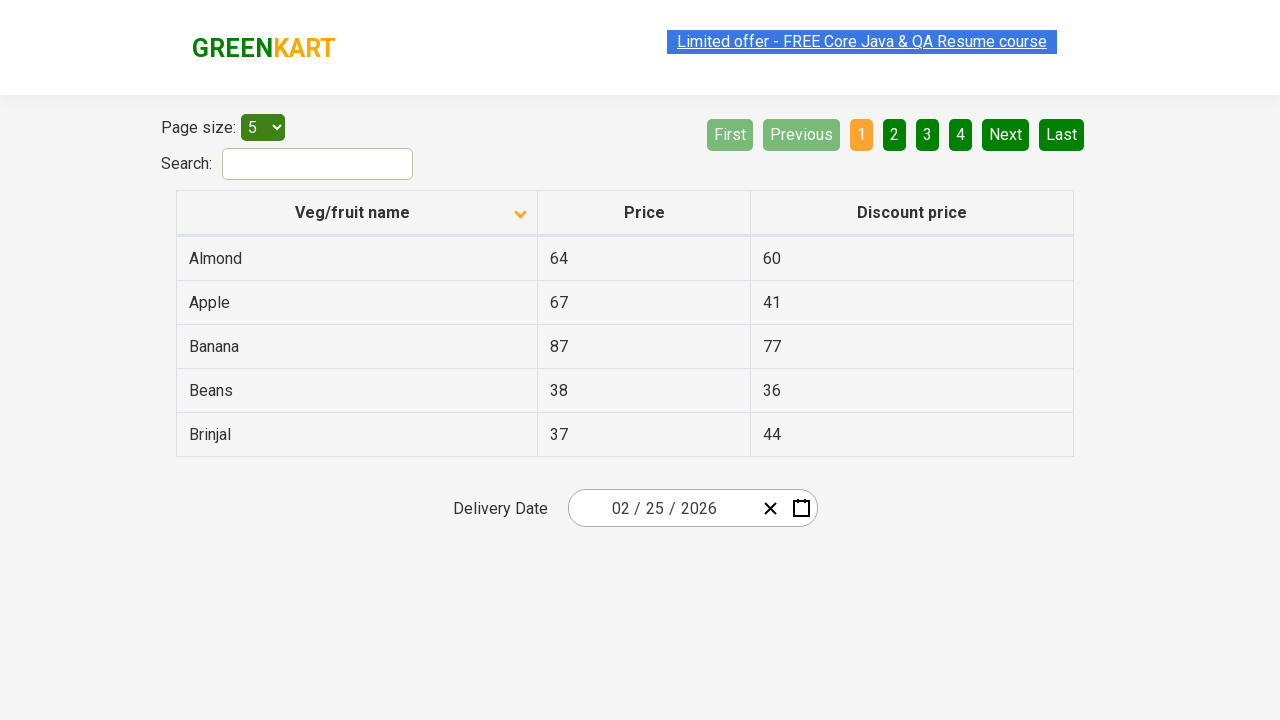

Waited for table sorting to complete
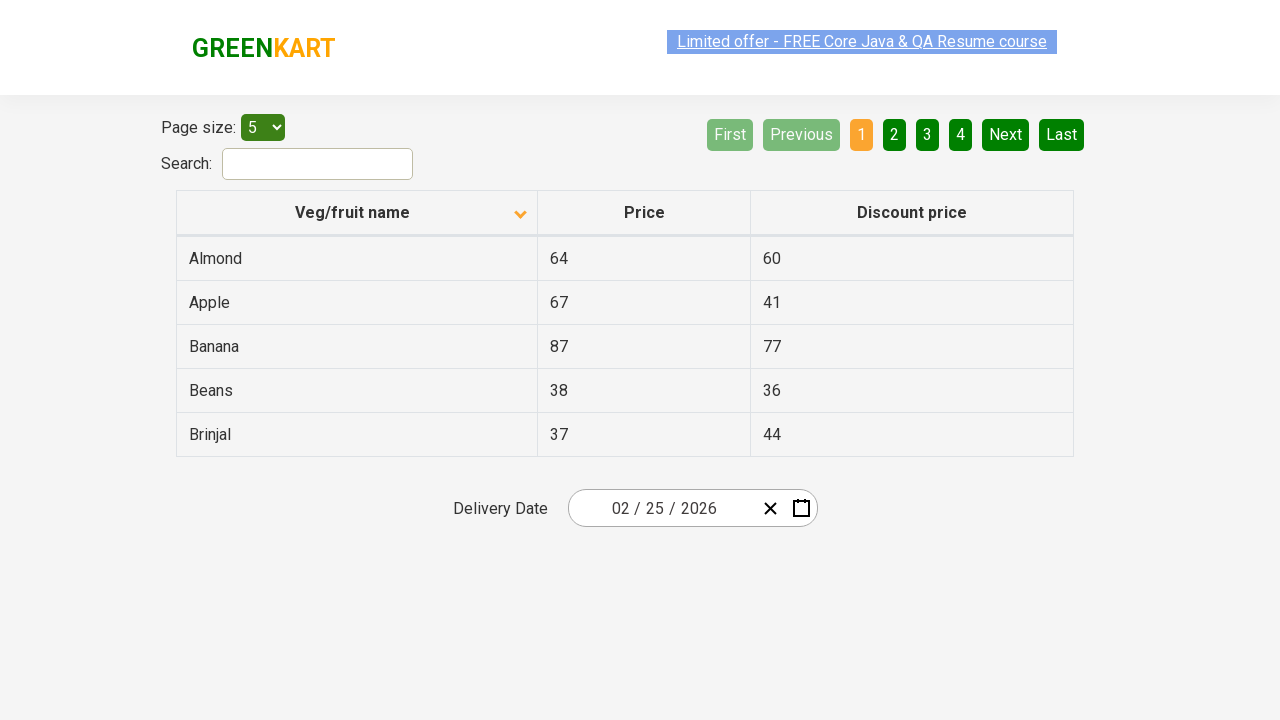

Retrieved all elements from first column
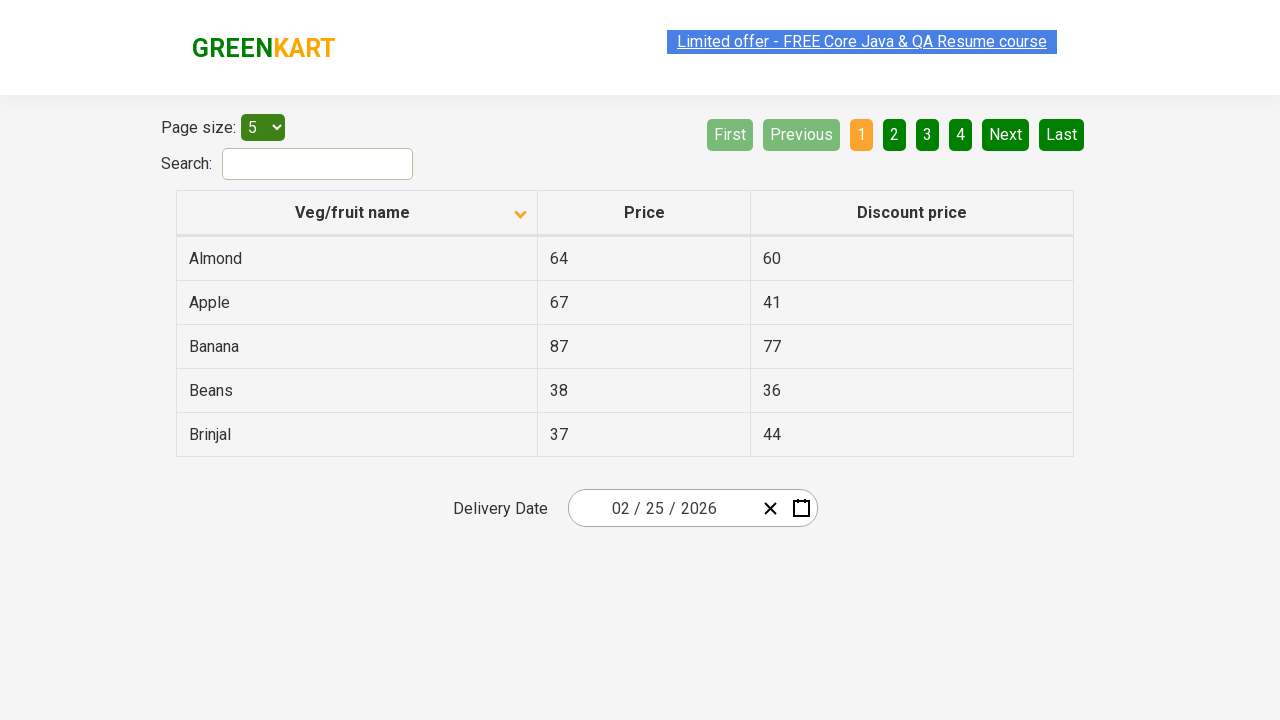

Extracted text content from all column elements
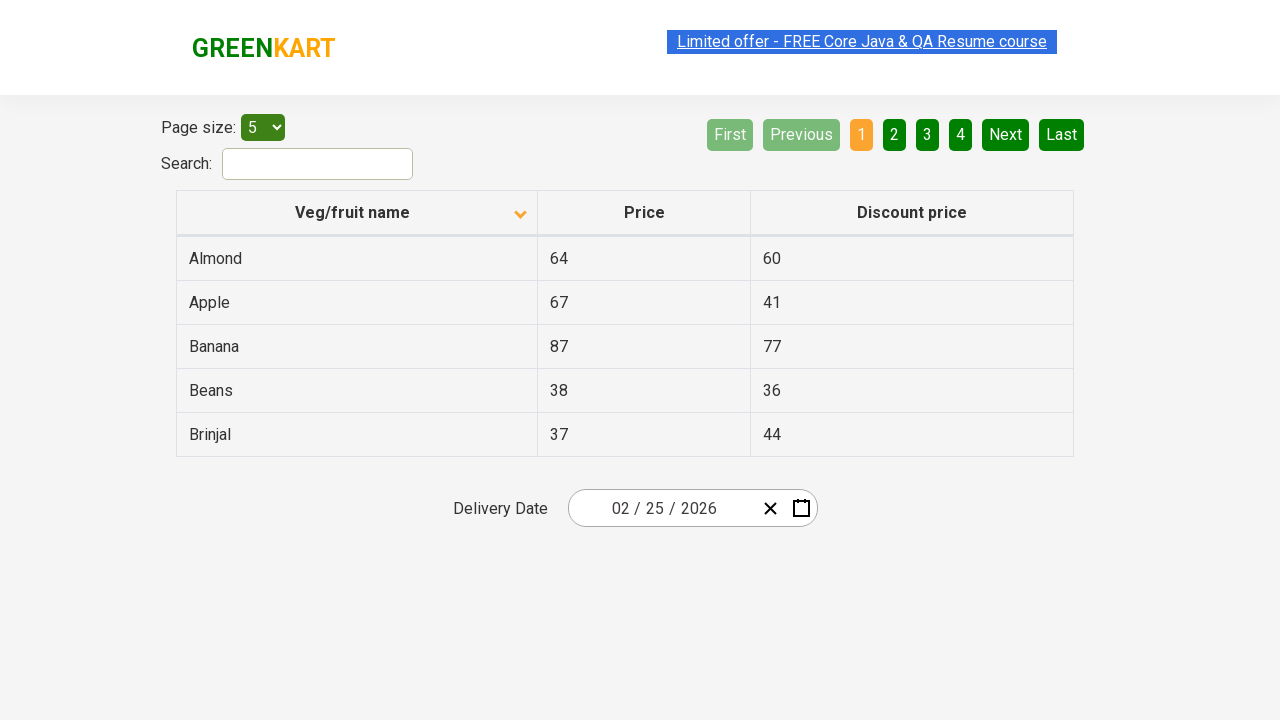

Generated sorted version of original list
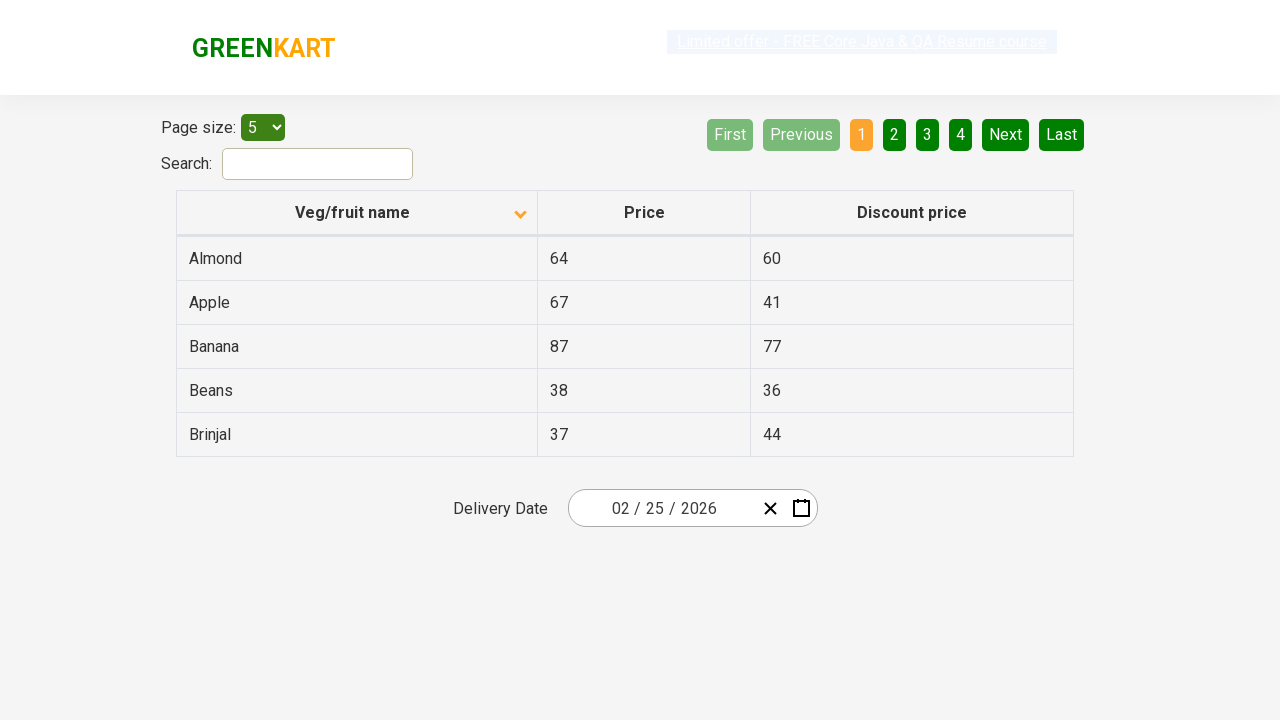

Verified that table data is correctly sorted
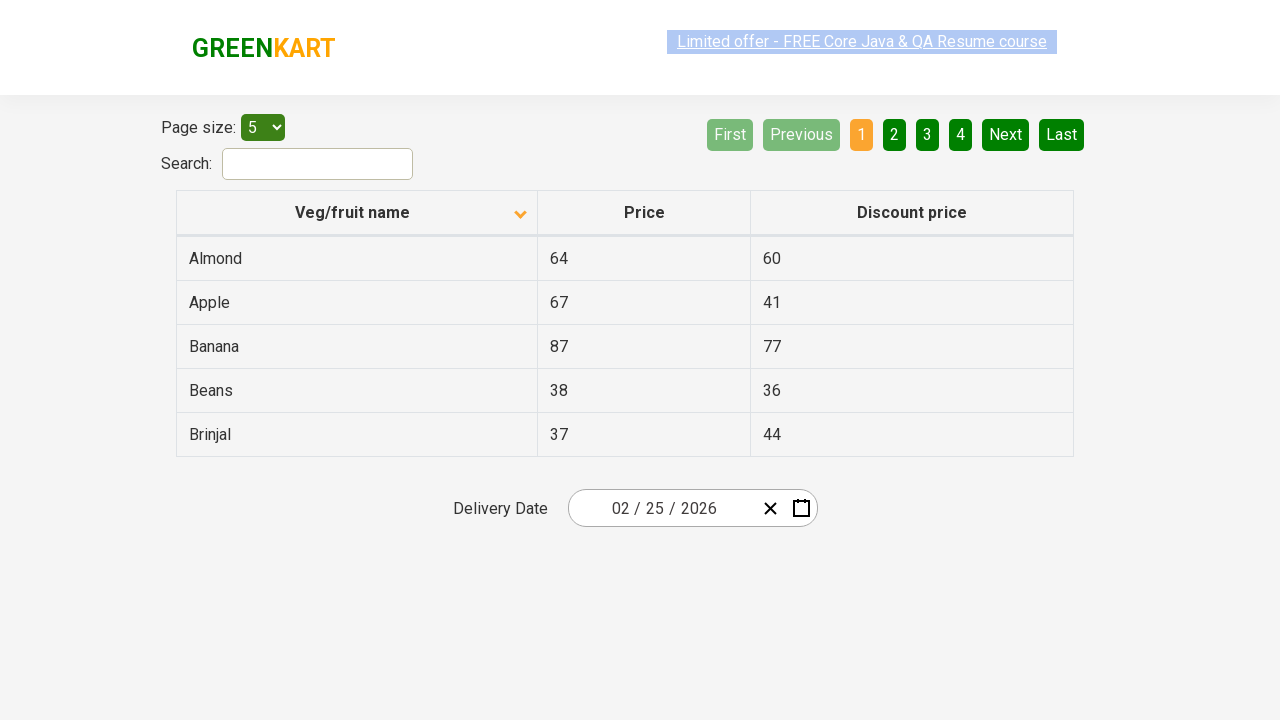

Filtered table elements to find 'Beans' entries
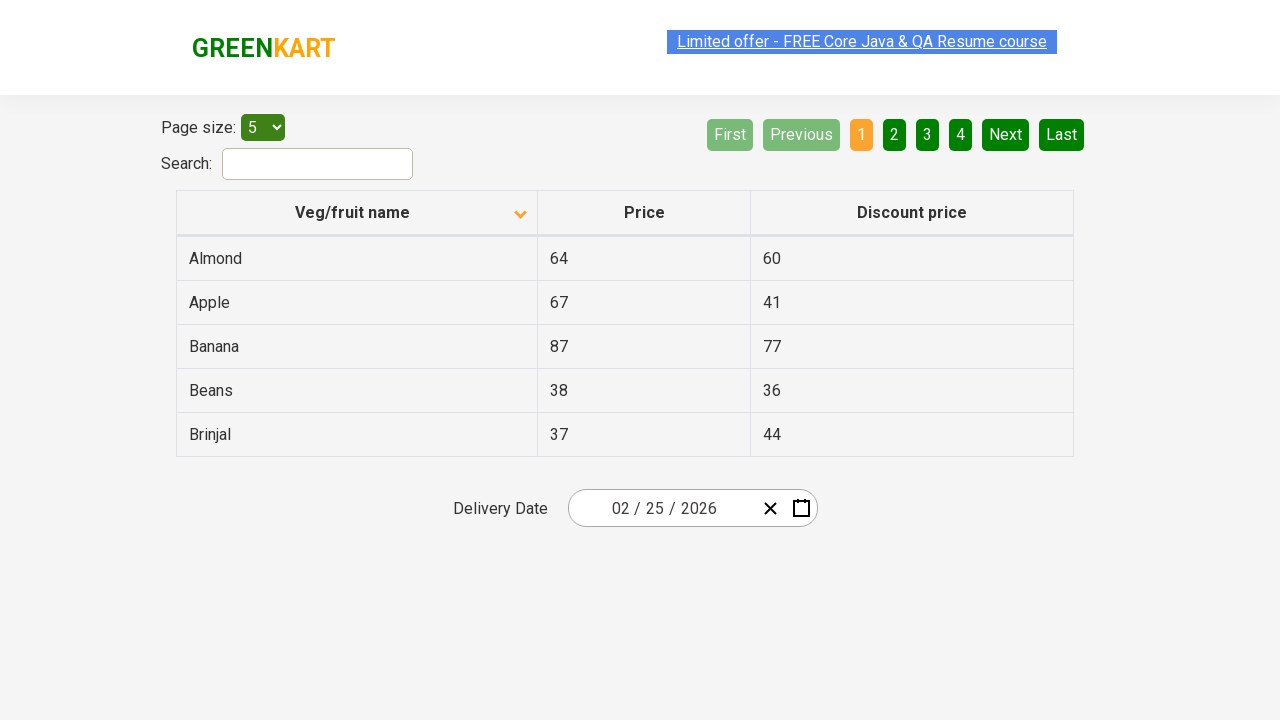

Located price element for Beans entry
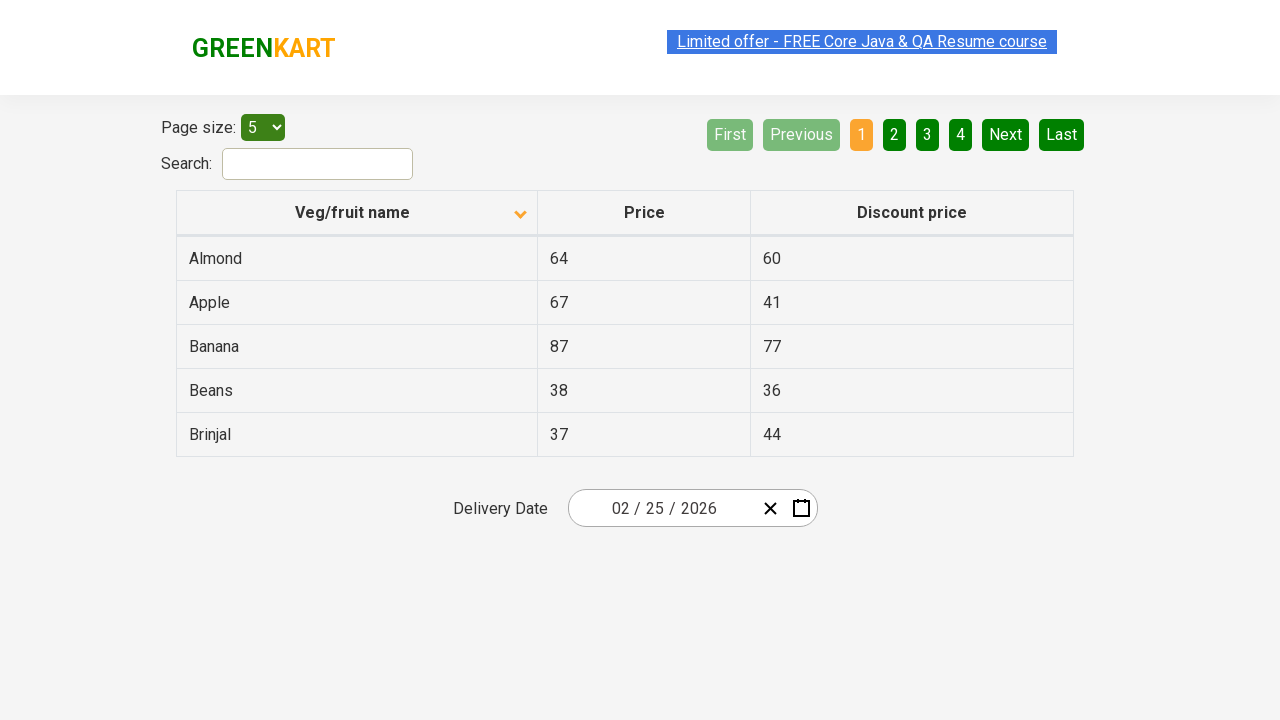

Retrieved price value: 38
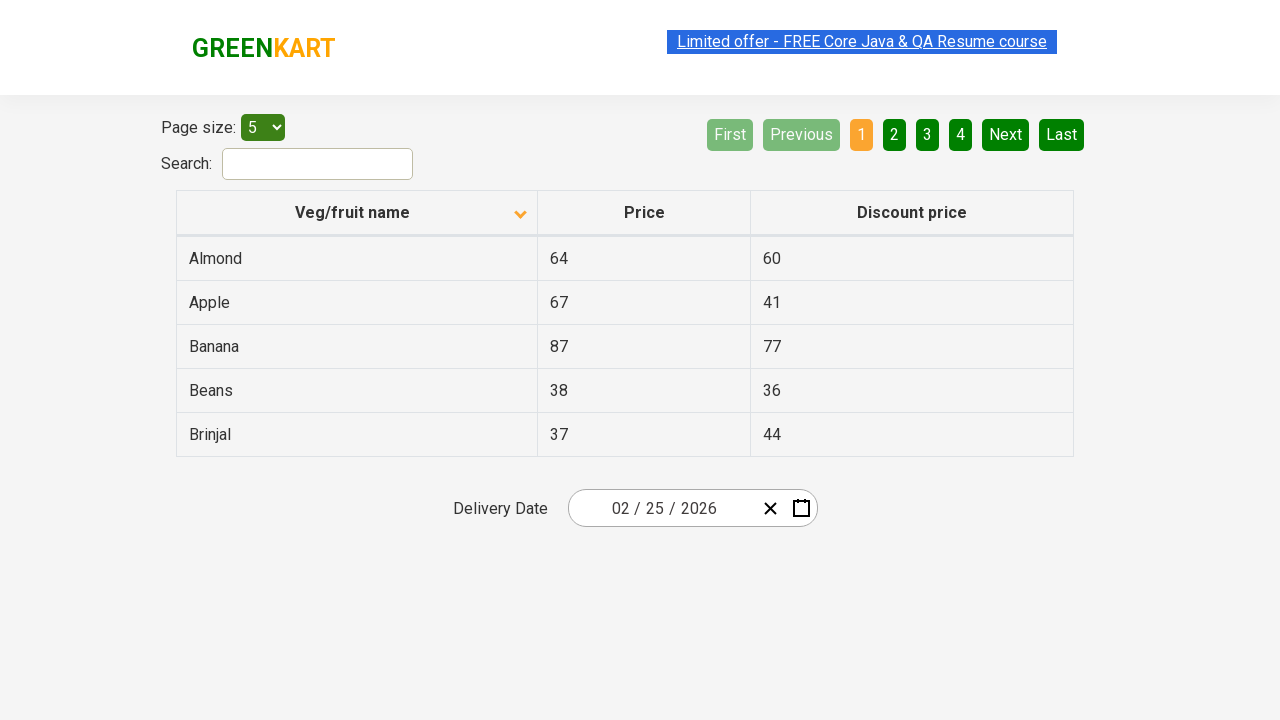

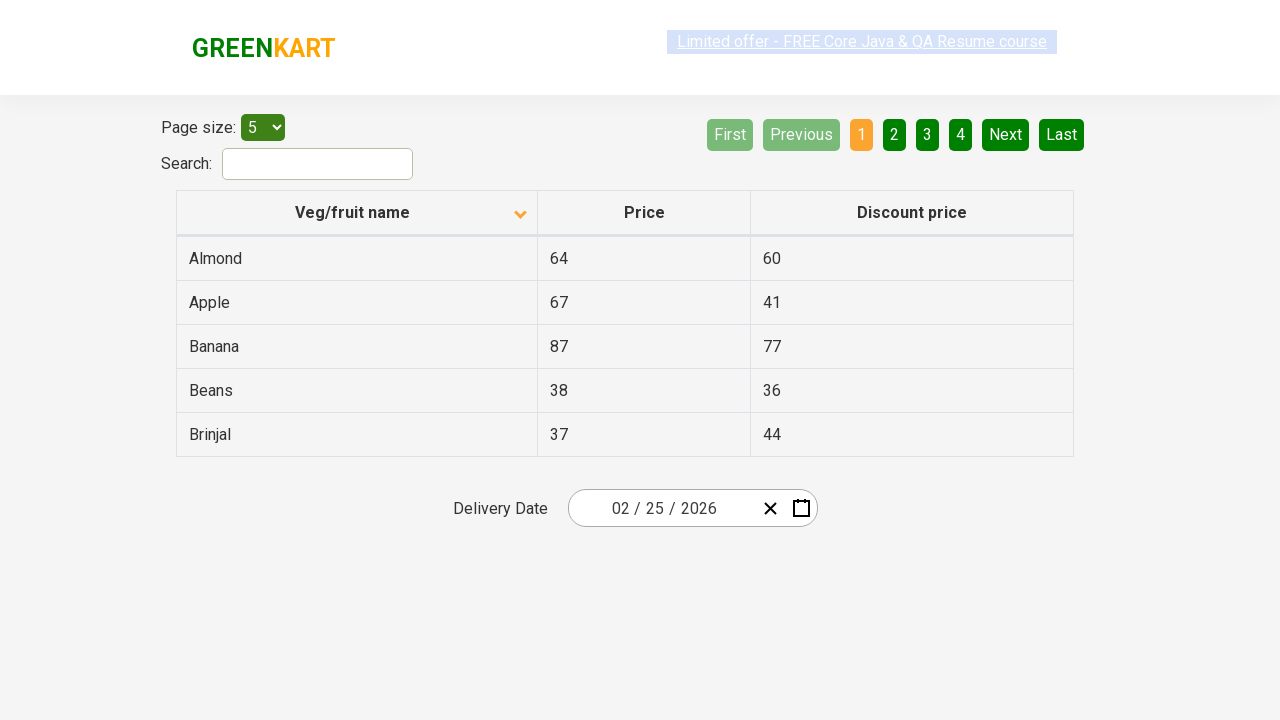